Navigates to Pro Kabaddi website and verifies that team statistics table with team names and related data columns are displayed correctly

Starting URL: https://www.prokabaddi.com/

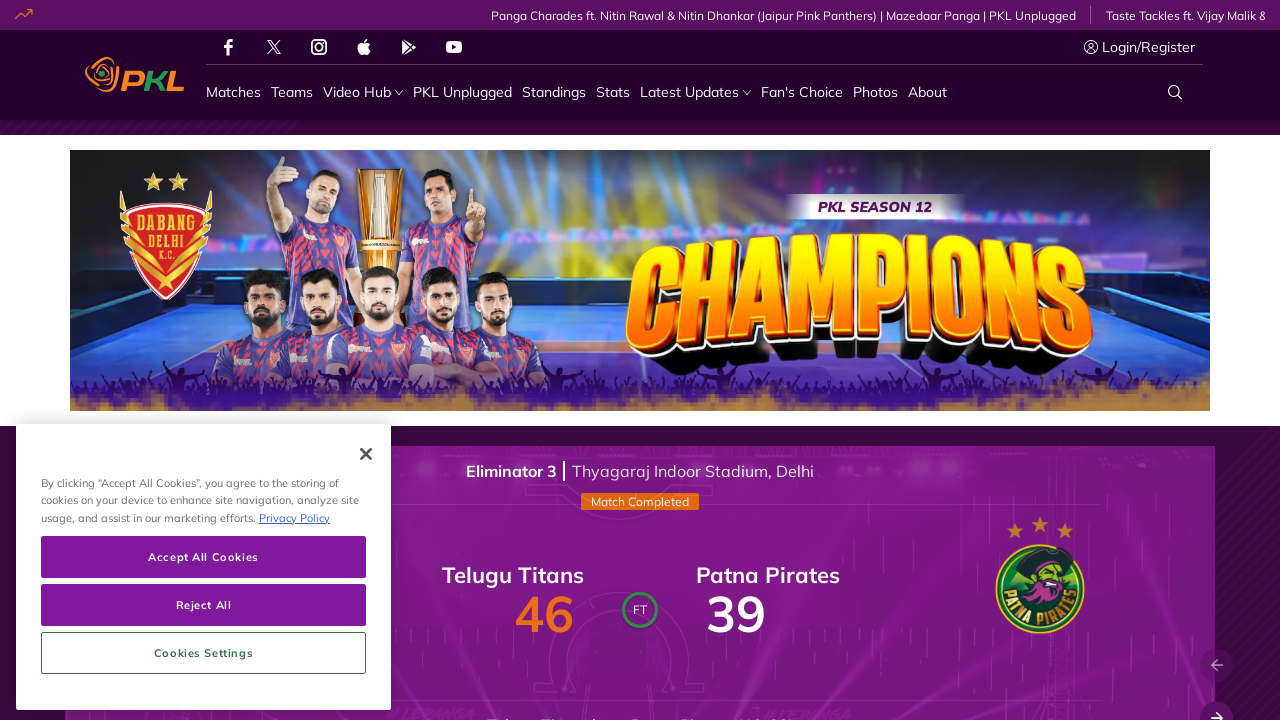

Waited for team statistics table to load - team name elements visible
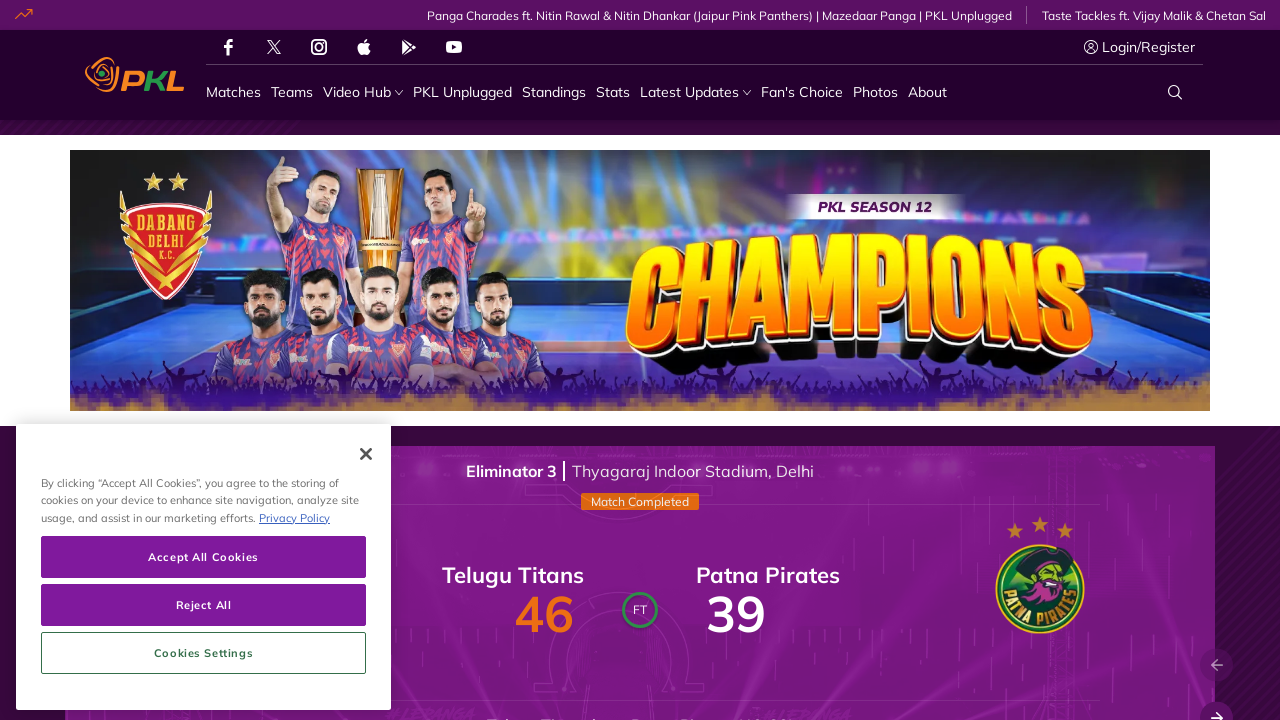

Located team element for 'U.P. Yoddhas'
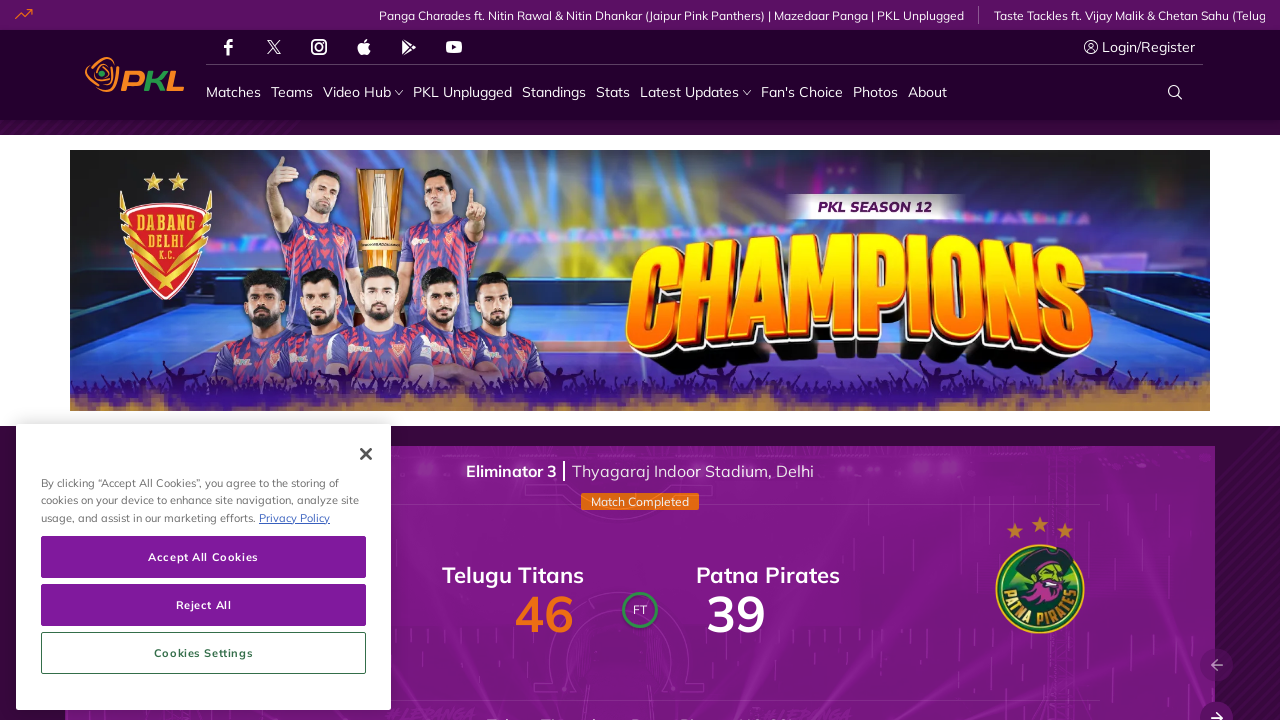

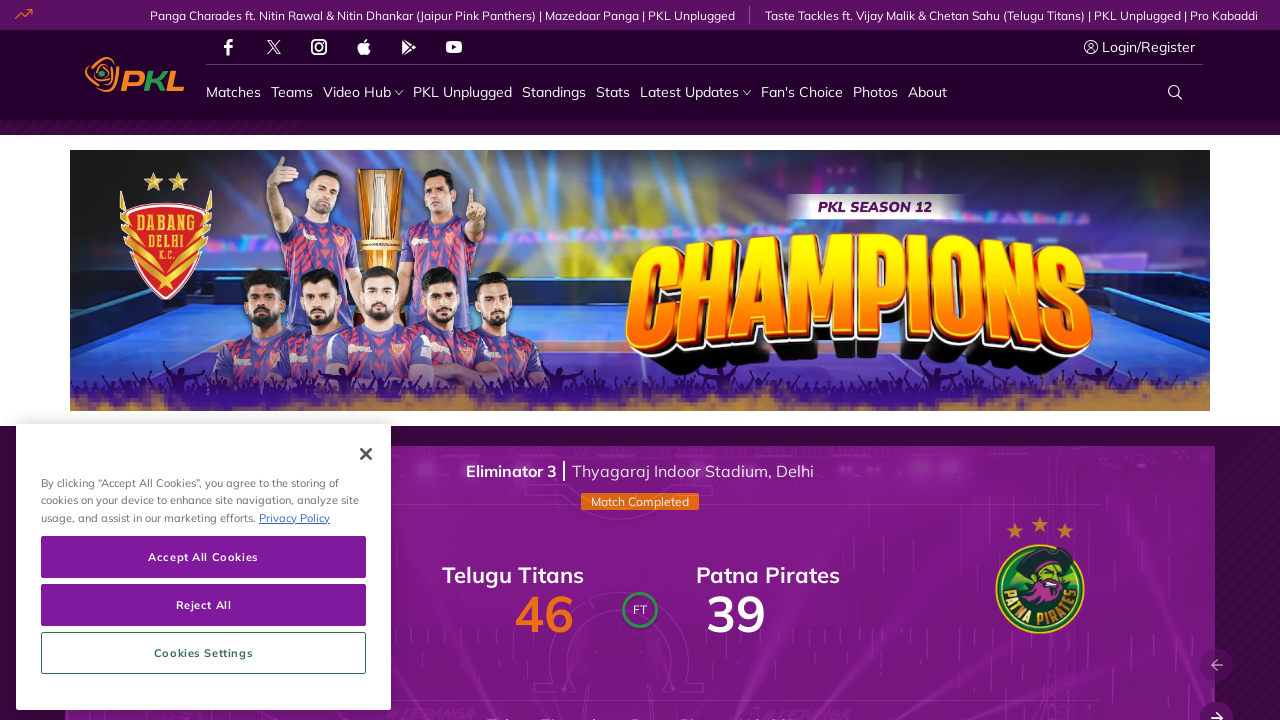